Tests navigation to the Representatives page on house.gov by clicking the Representatives link and verifying the page loads correctly.

Starting URL: https://www.house.gov

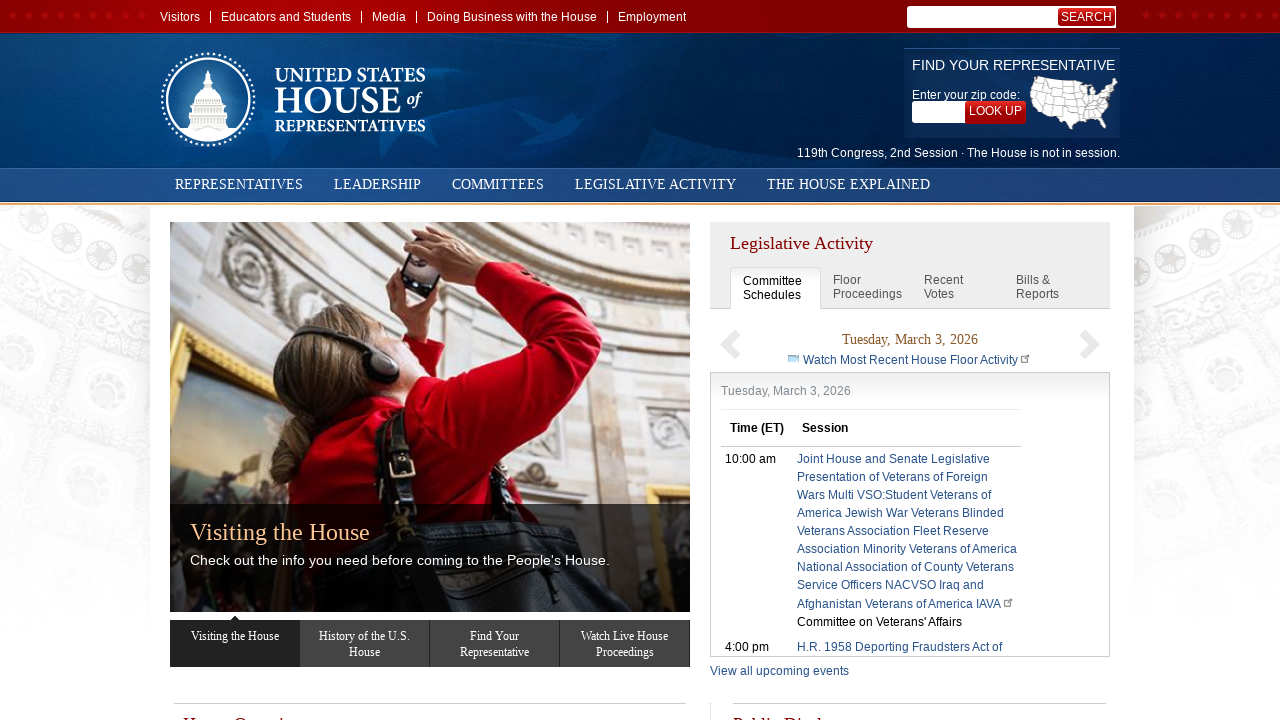

Clicked on the Representatives link at (240, 184) on text=Representatives
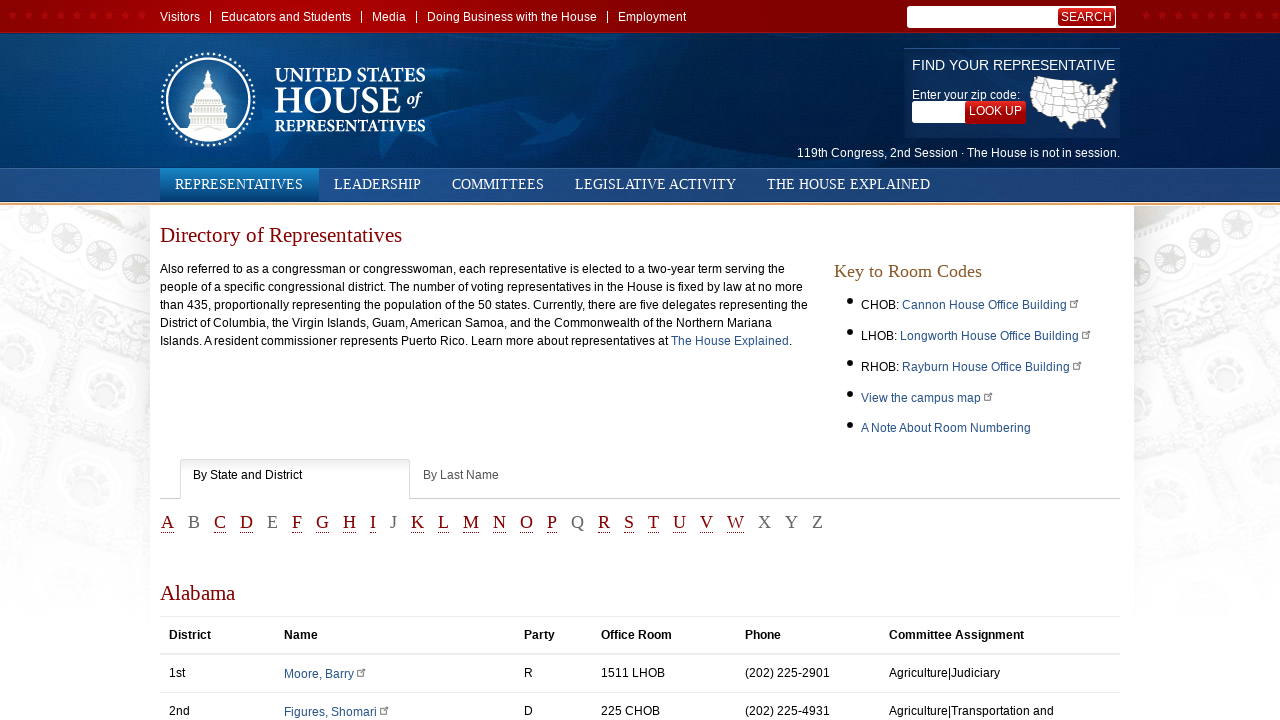

Representatives page DOM content loaded
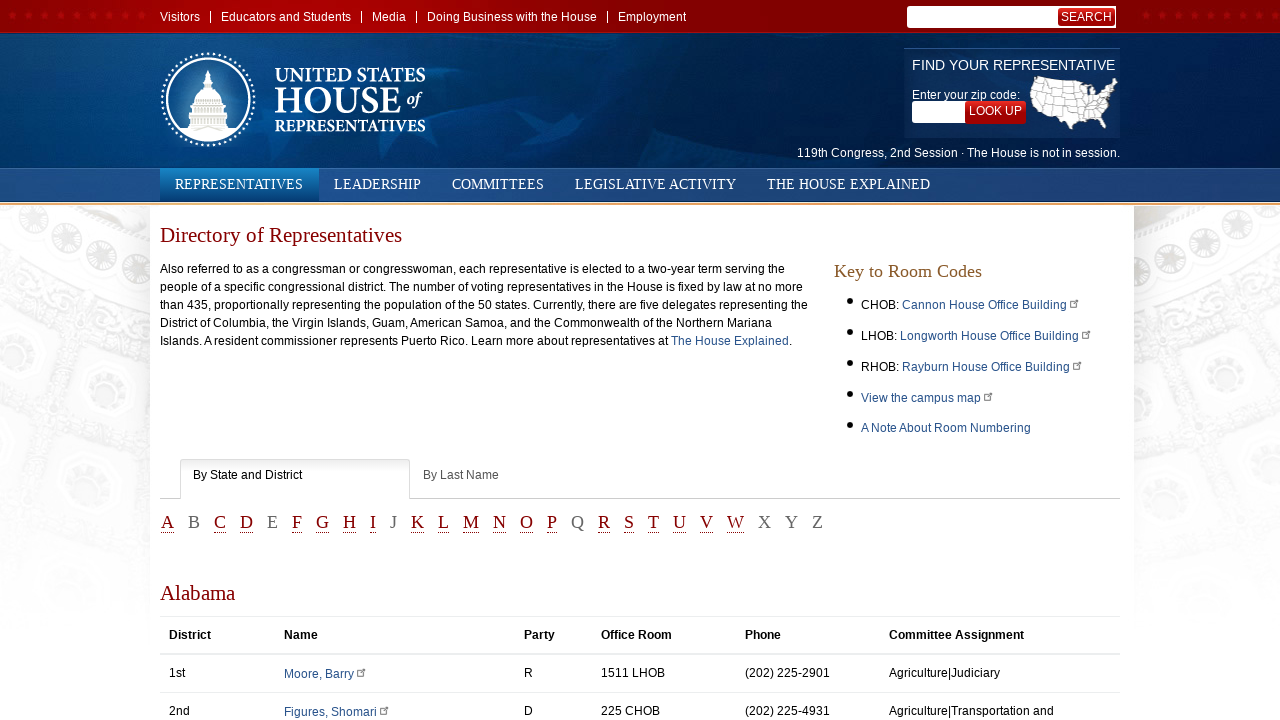

Verified body element is present on Representatives page
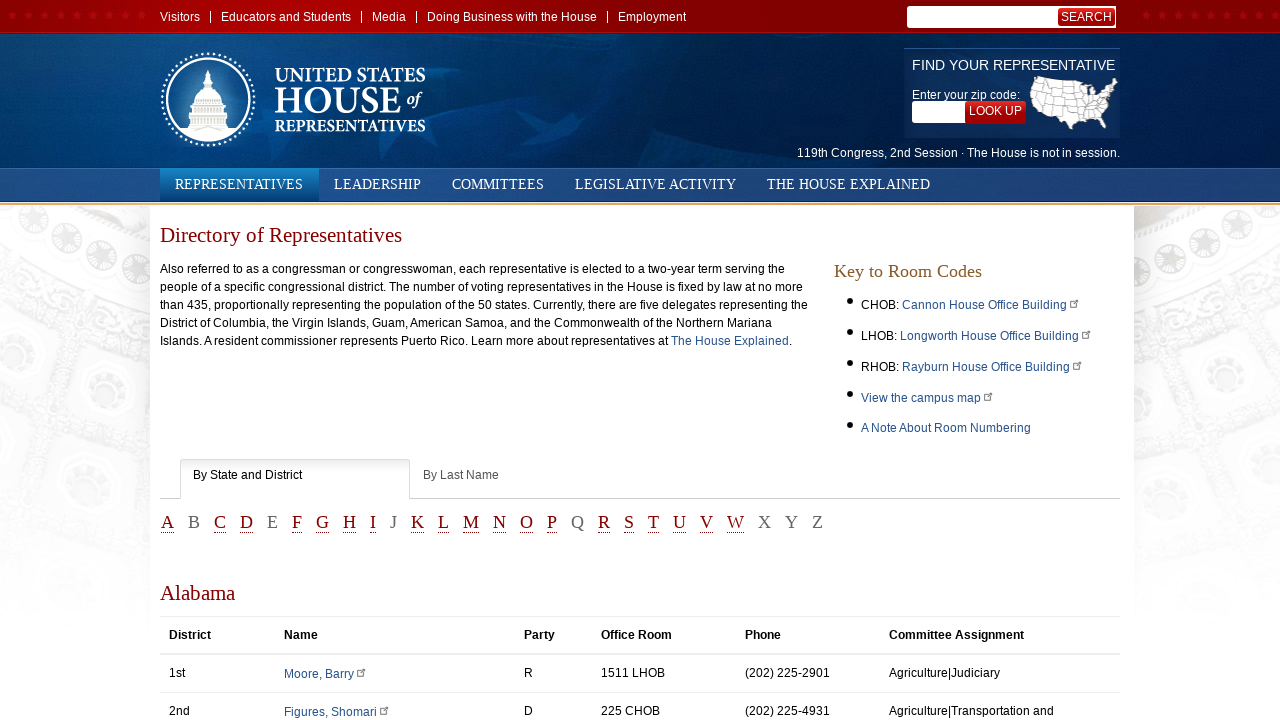

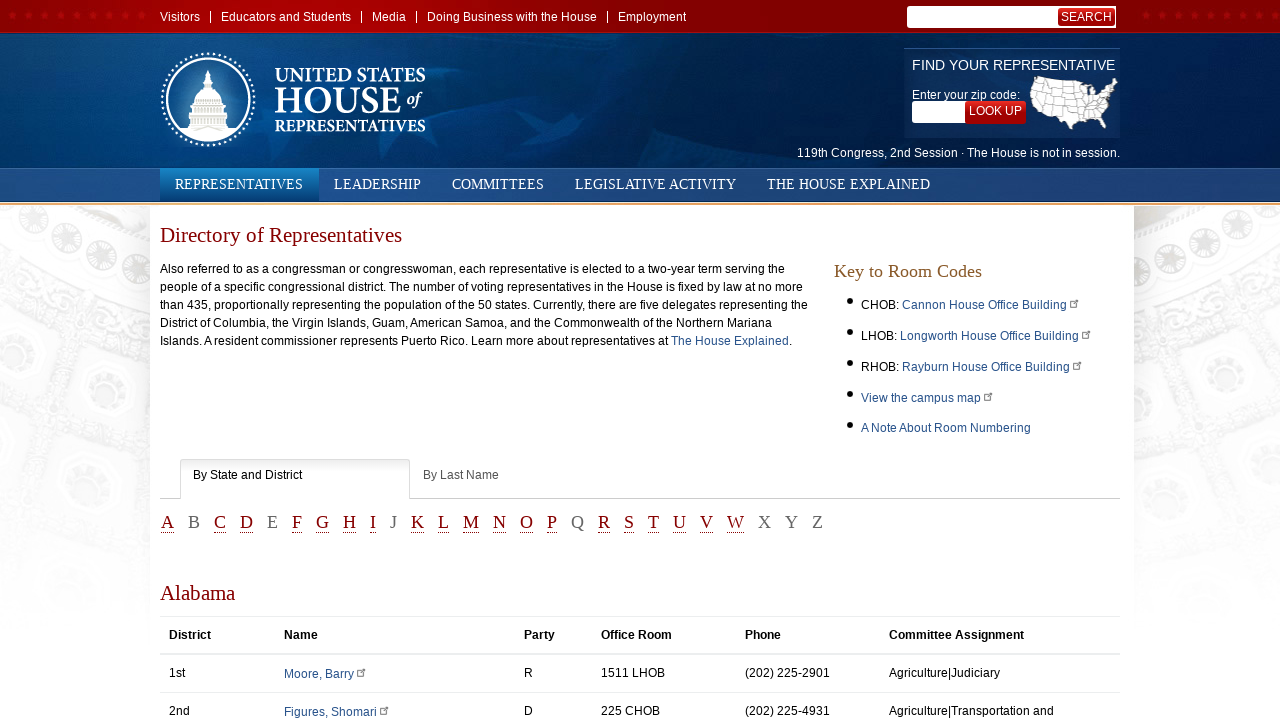